Tests JavaScript alert handling by clicking a button inside an iframe, accepting the confirm dialog, and verifying the result text

Starting URL: https://www.w3schools.com/js/tryit.asp?filename=tryjs_confirm

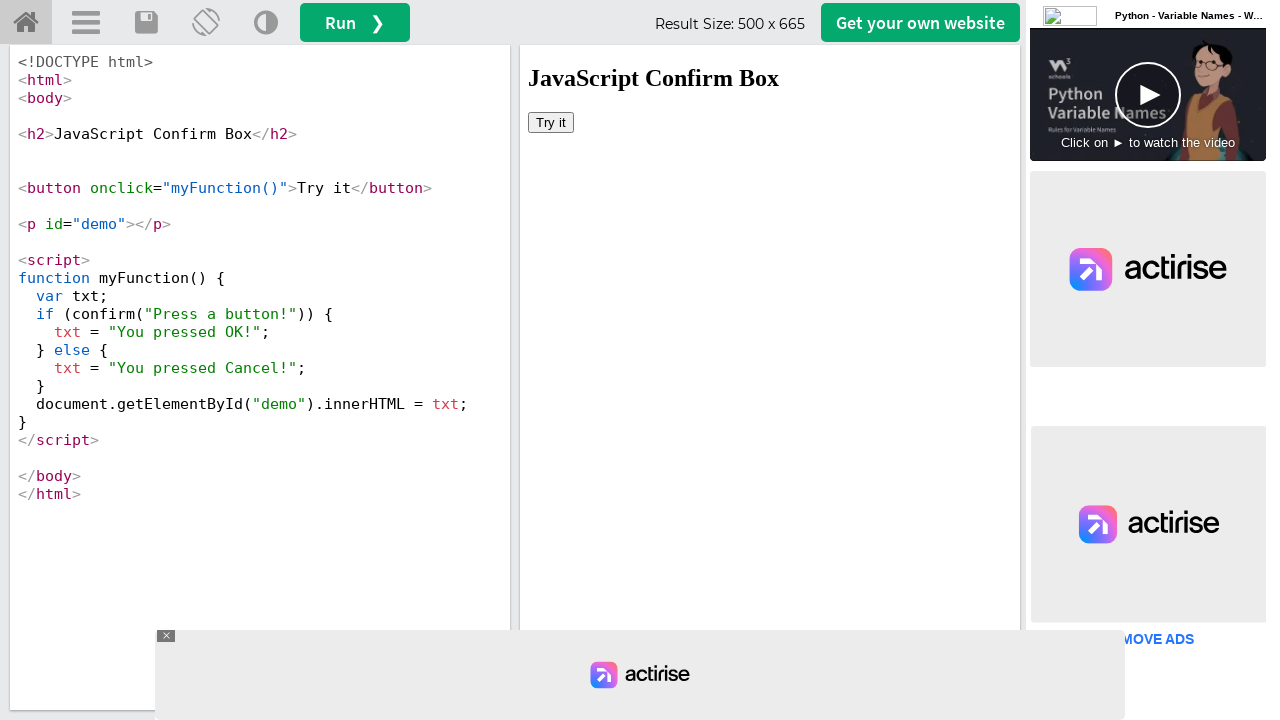

Located iframe with name 'iframeResult'
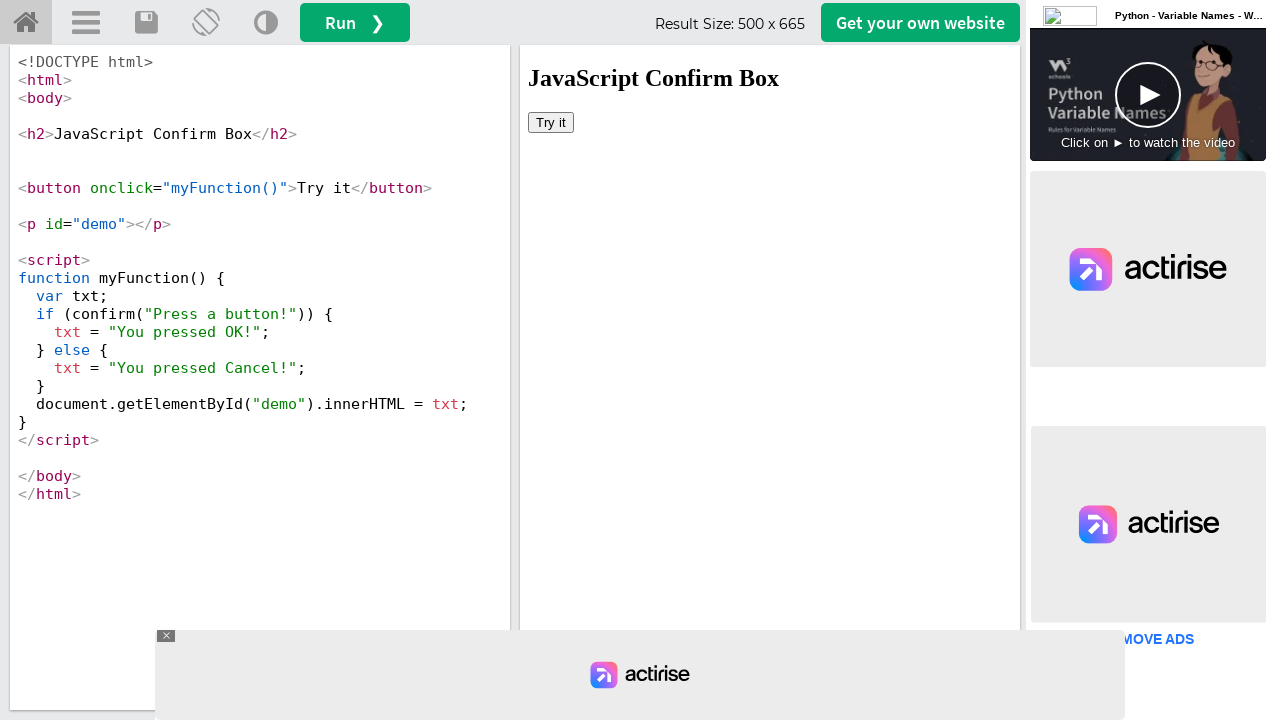

Clicked 'Try it' button inside iframe at (551, 122) on iframe[name='iframeResult'] >> internal:control=enter-frame >> button:has-text('
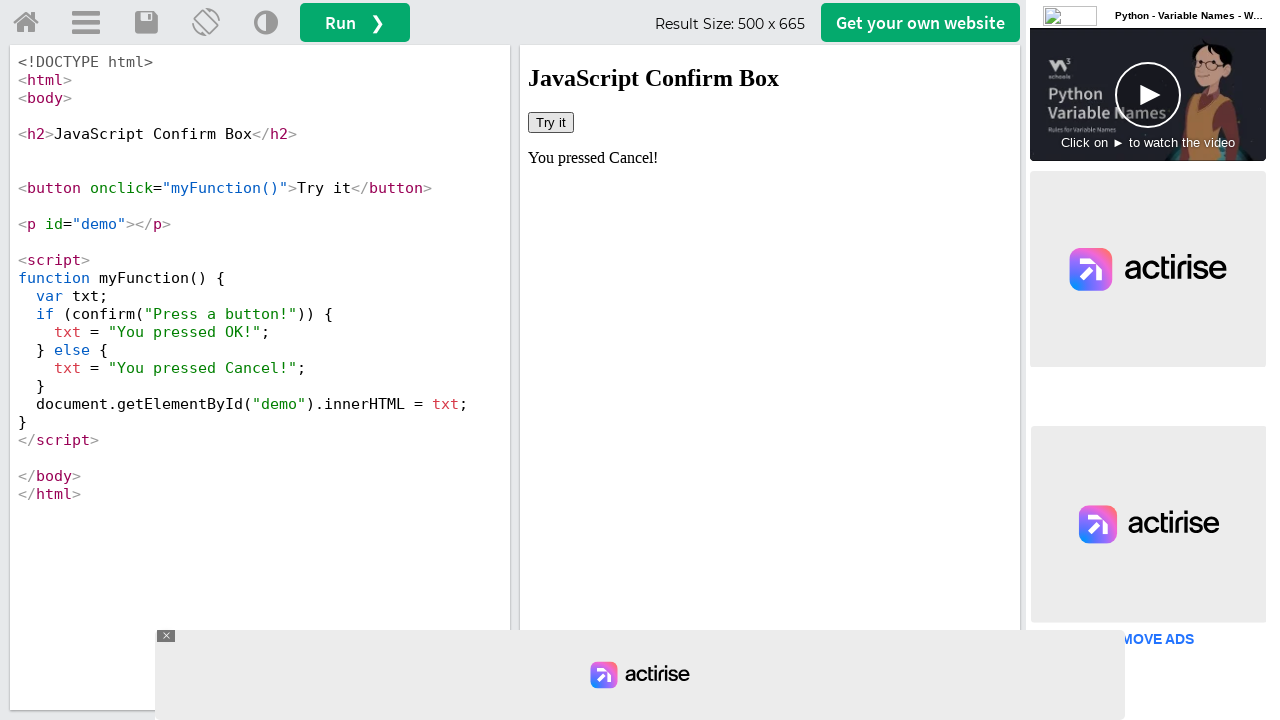

Set up dialog handler to accept confirm dialog
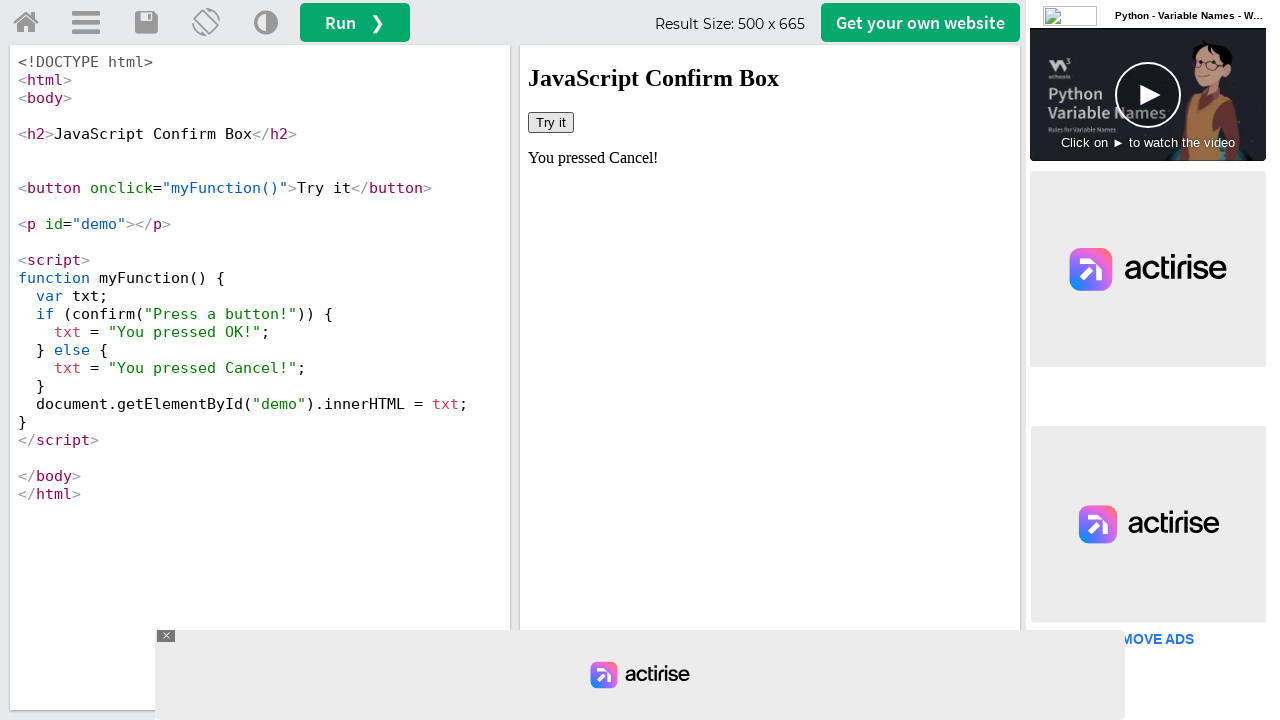

Retrieved result text from #demo element
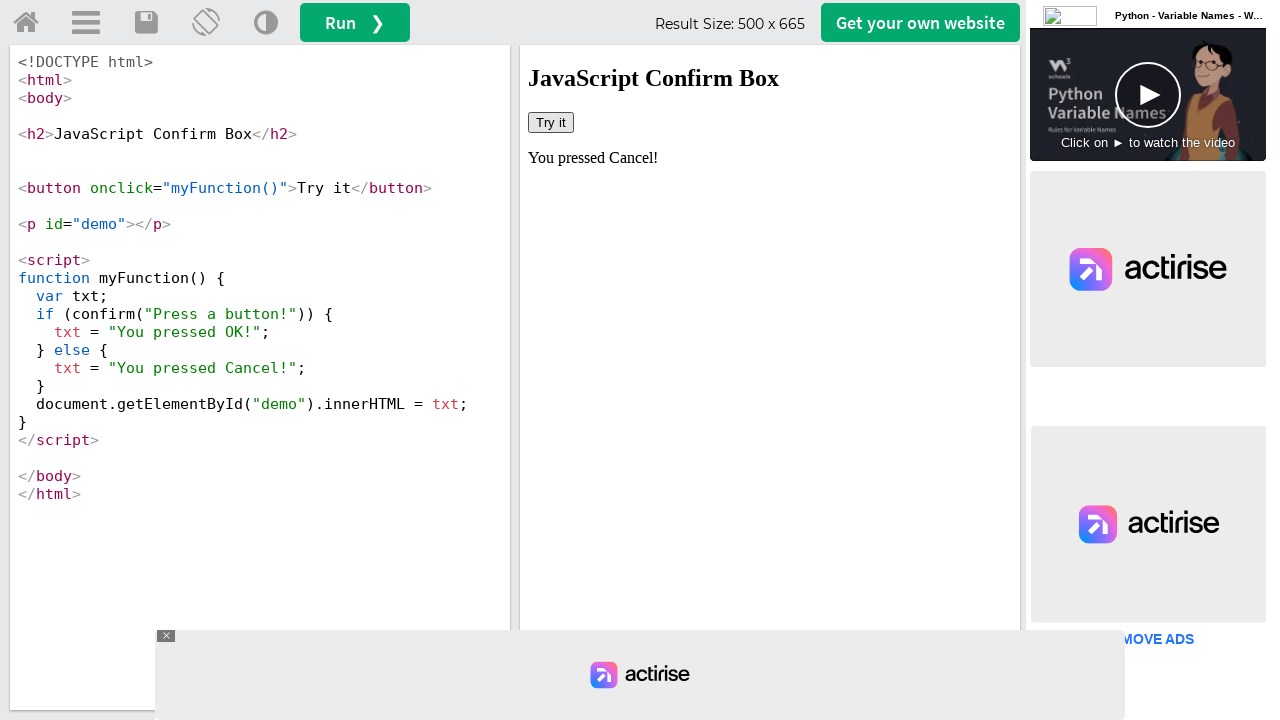

Printed result: You pressed Cancel!
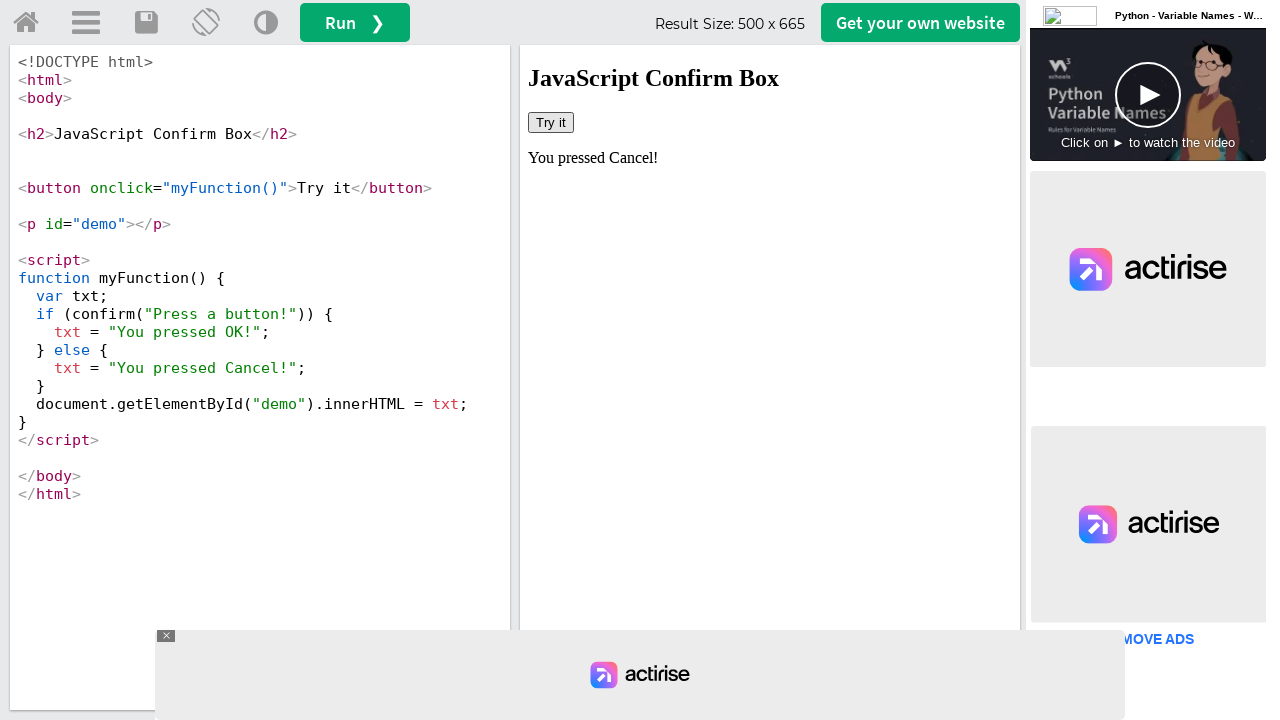

Verified that action was not performed - OK was not pressed
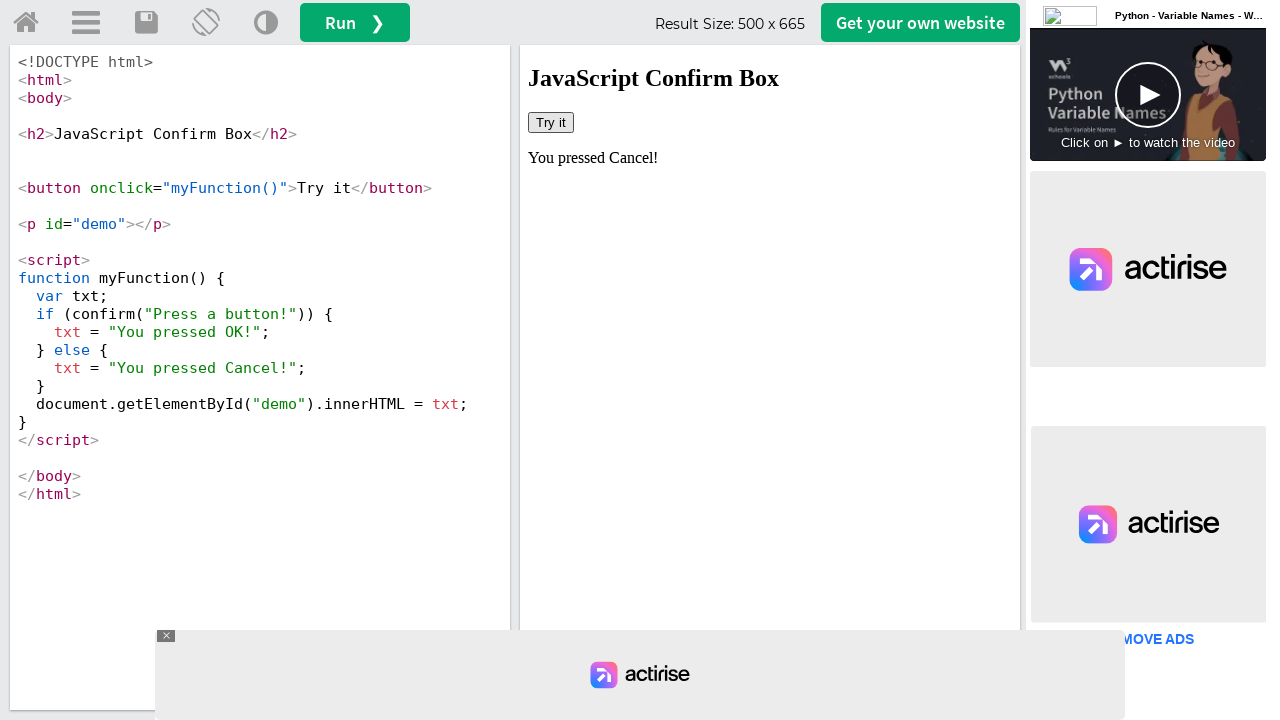

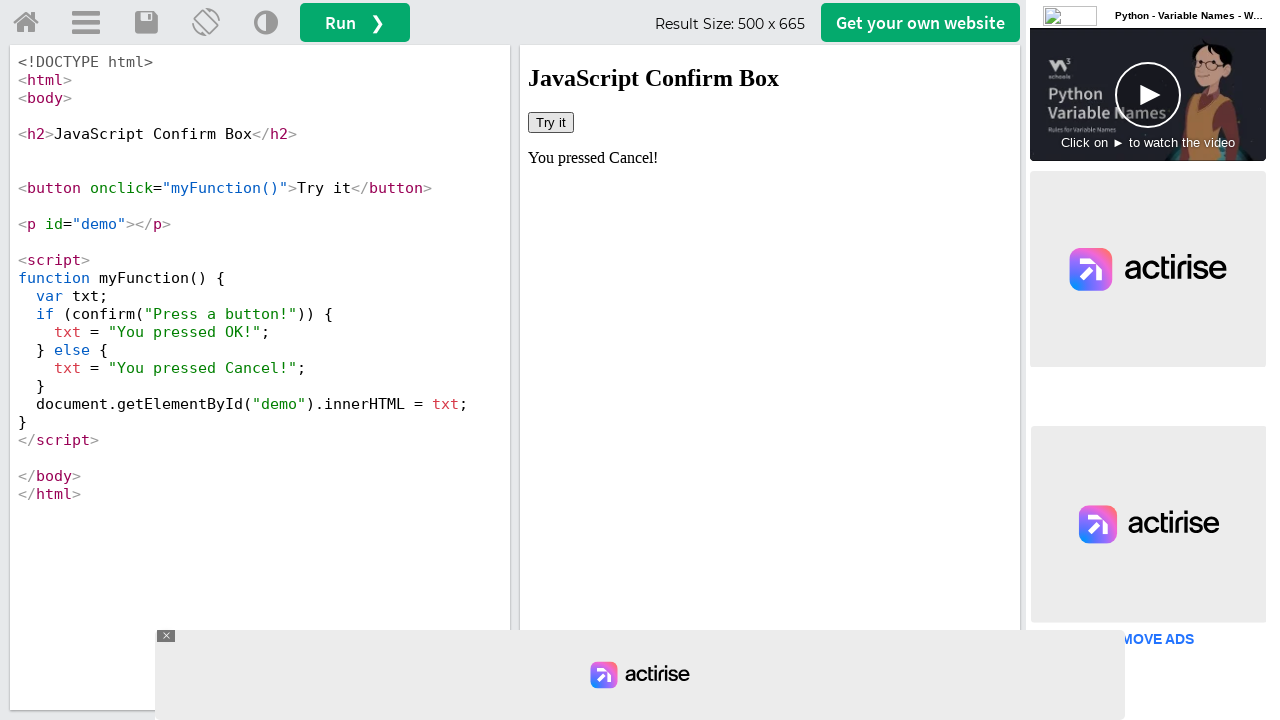